Performs a keyboard shortcut action (Cmd+A or Ctrl+A) to select all content on the practice page

Starting URL: https://letskodeit.teachable.com/p/practice

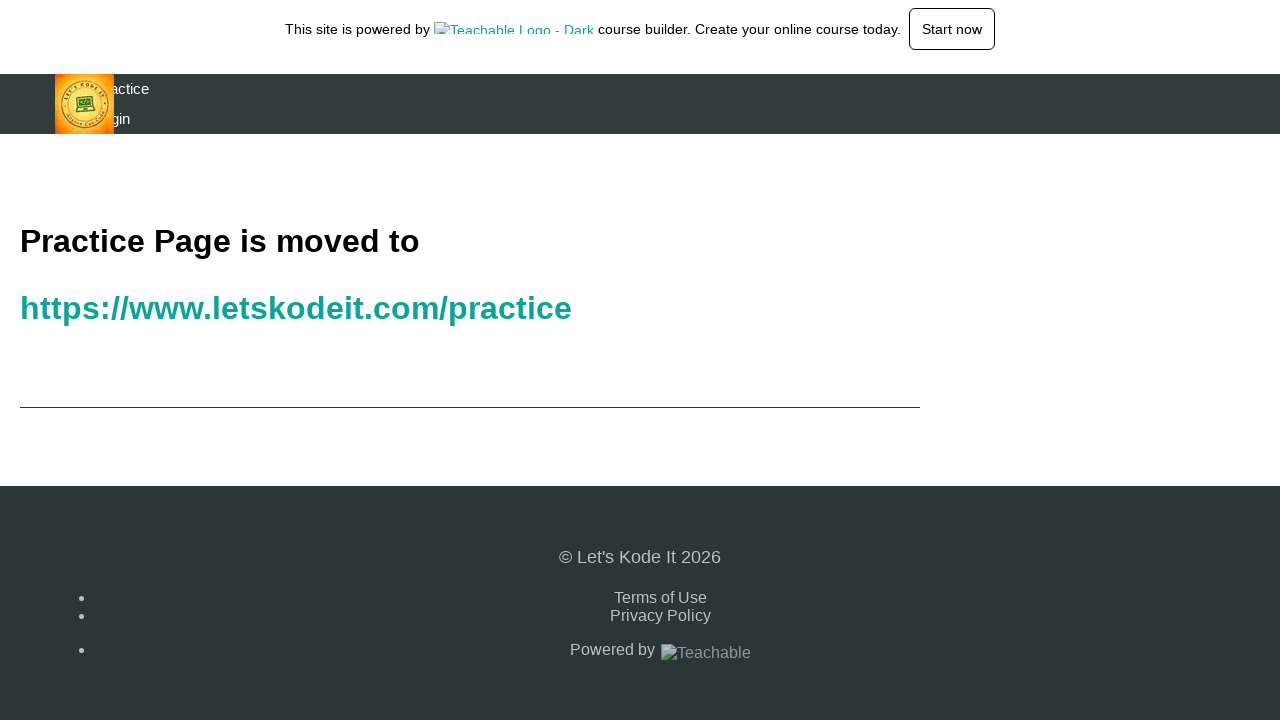

Navigated to practice page
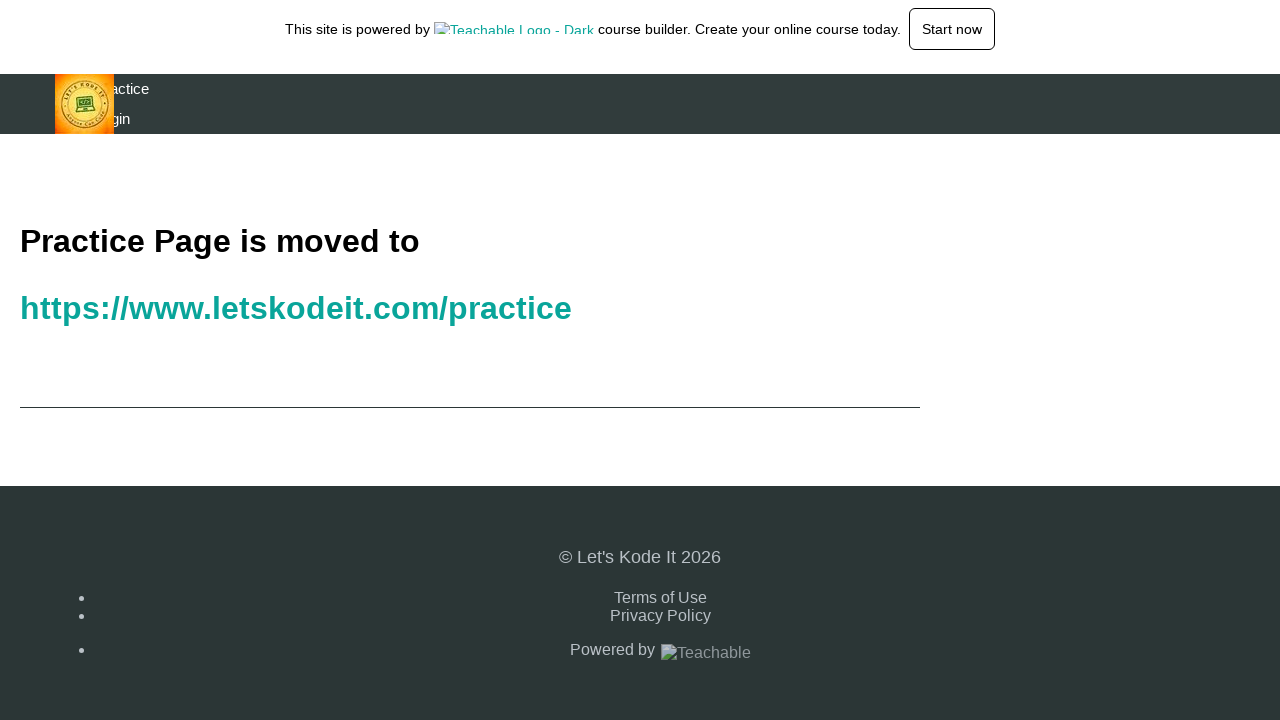

Pressed Ctrl+A (or Cmd+A on Mac) to select all content
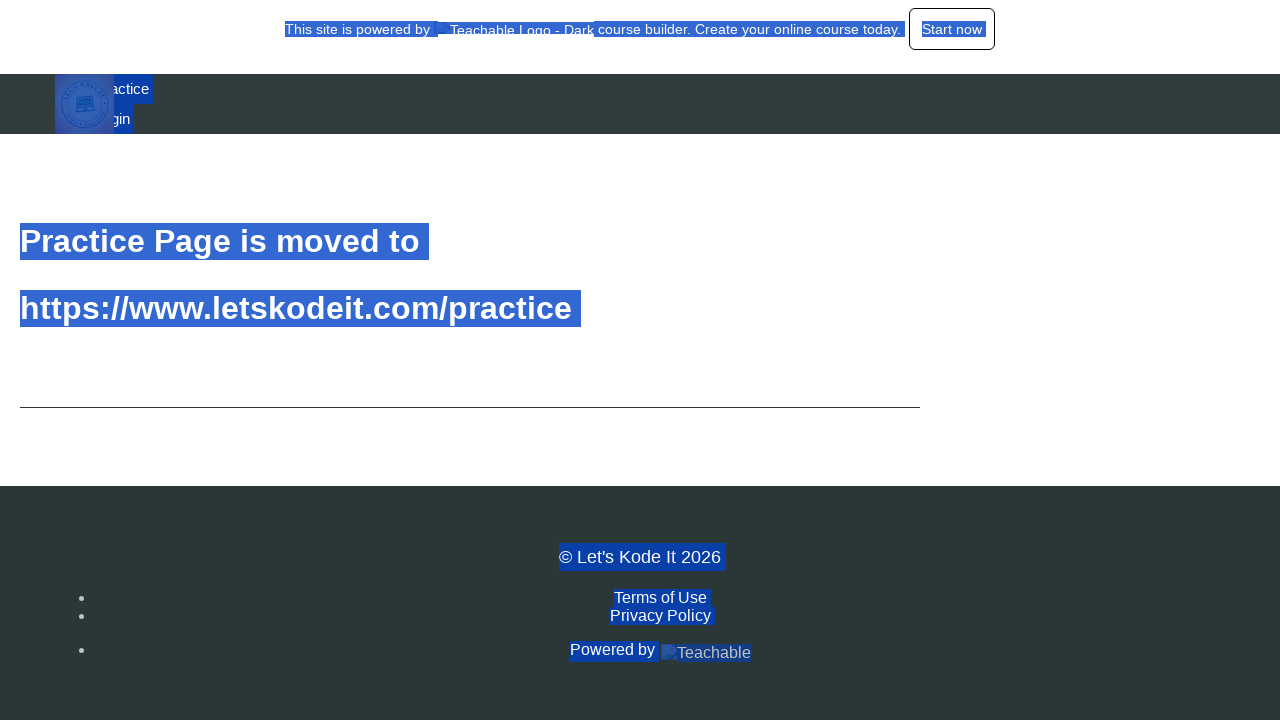

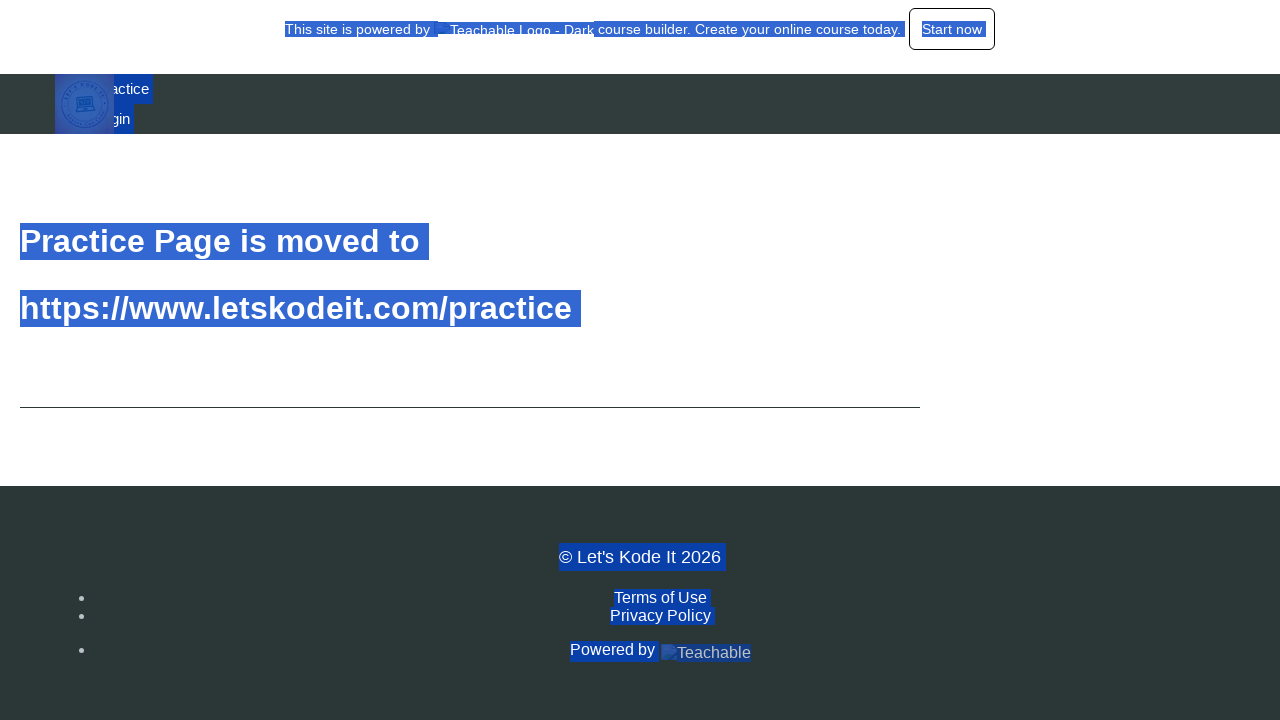